Tests Add/Remove Elements by adding an element and then removing it, verifying the element is gone.

Starting URL: https://the-internet.herokuapp.com/

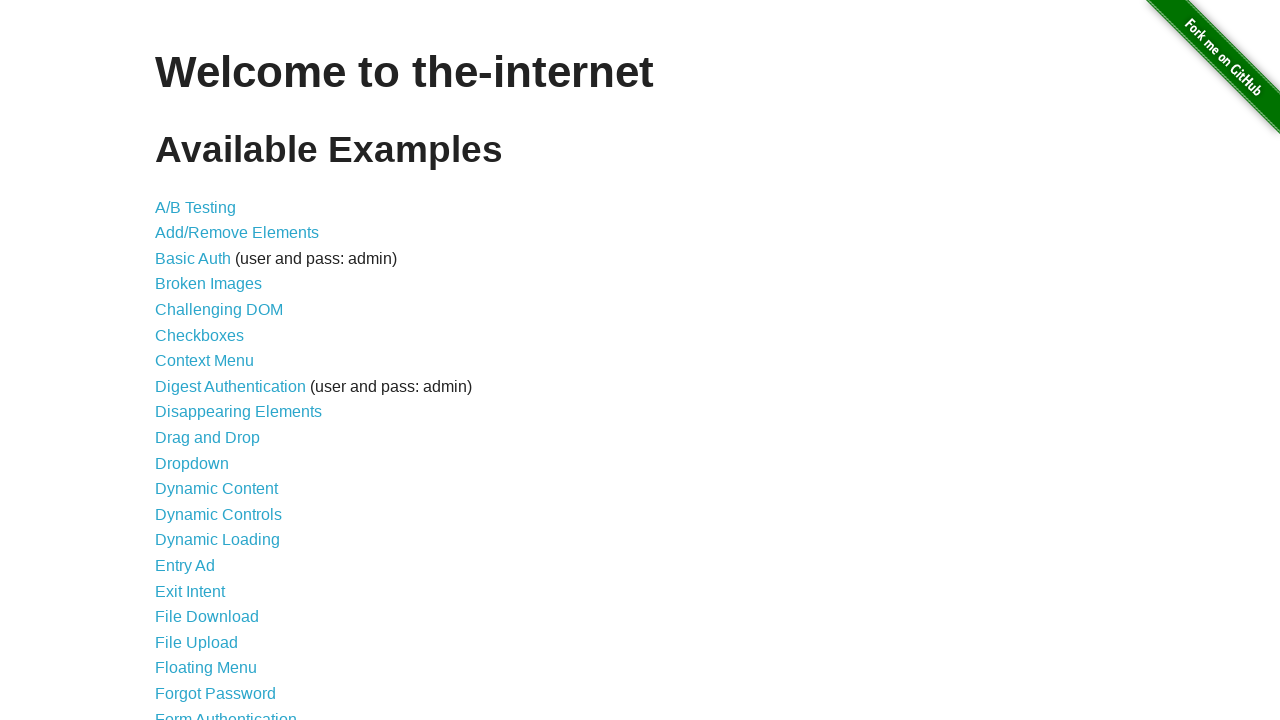

Clicked on Add/Remove Elements link at (237, 233) on a[href='/add_remove_elements/']
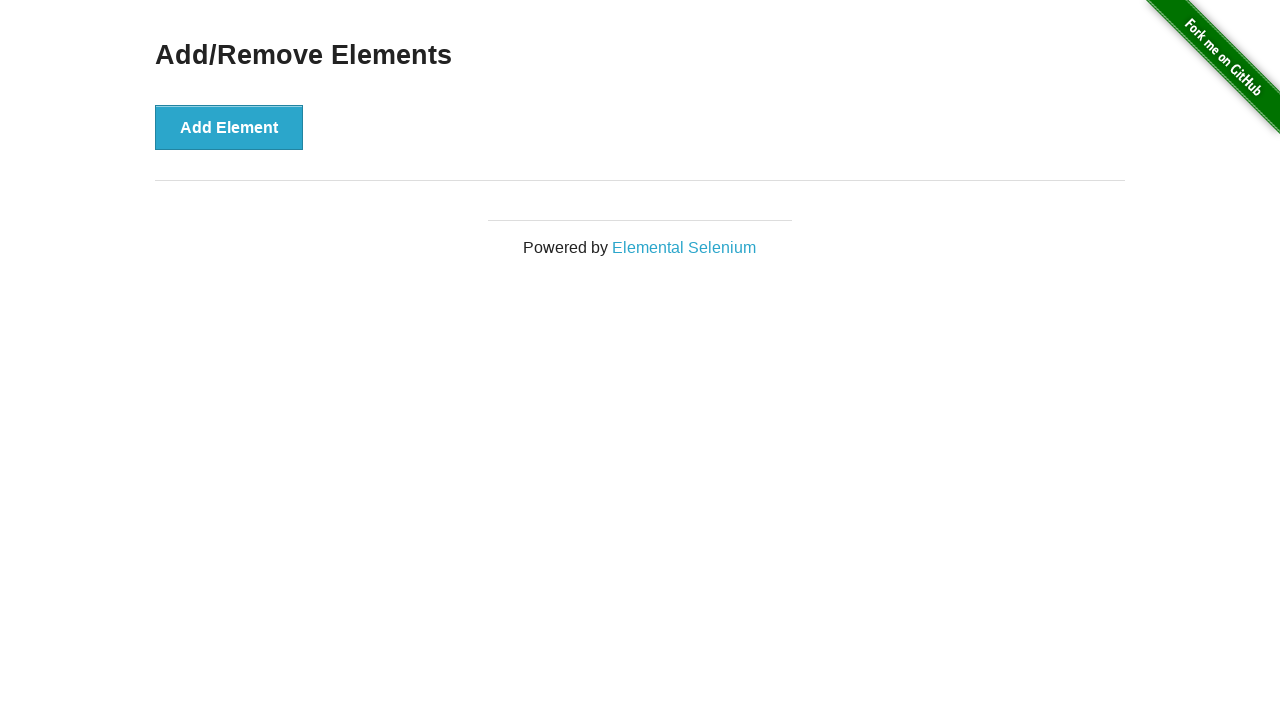

Clicked Add Element button to create a new element at (229, 127) on button[onclick='addElement()']
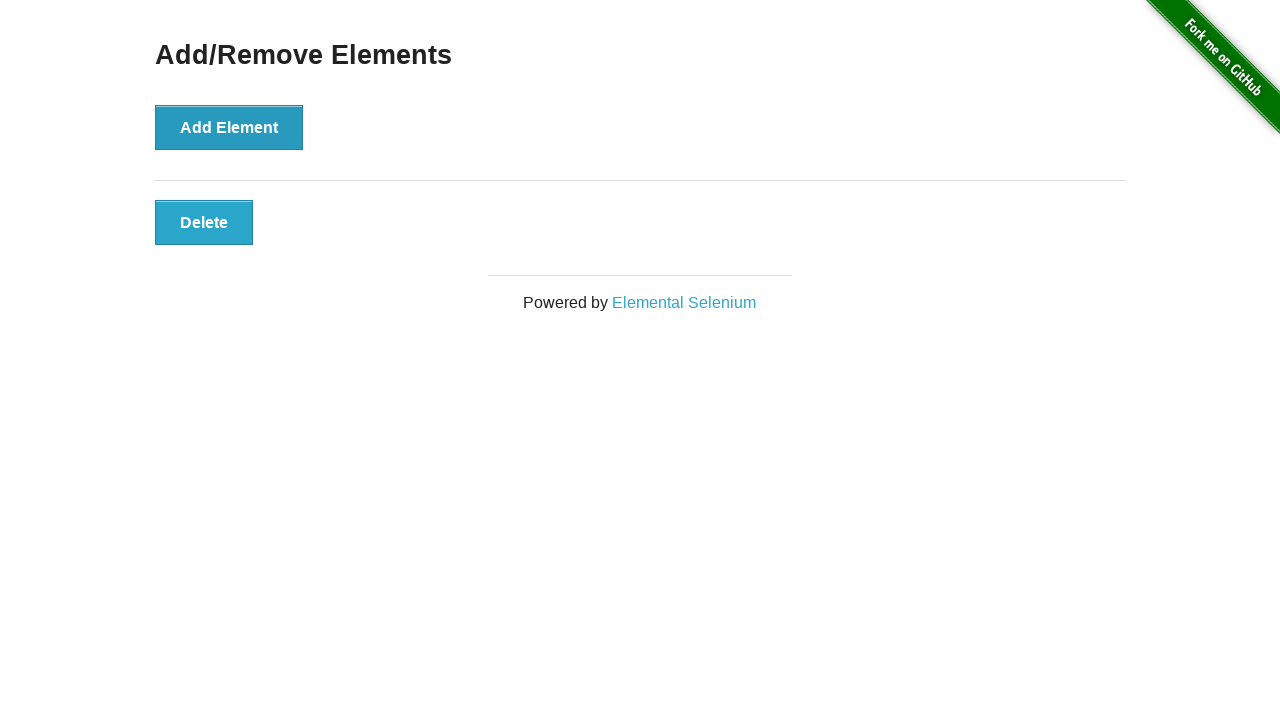

Clicked Delete button to remove the added element at (204, 222) on button.added-manually
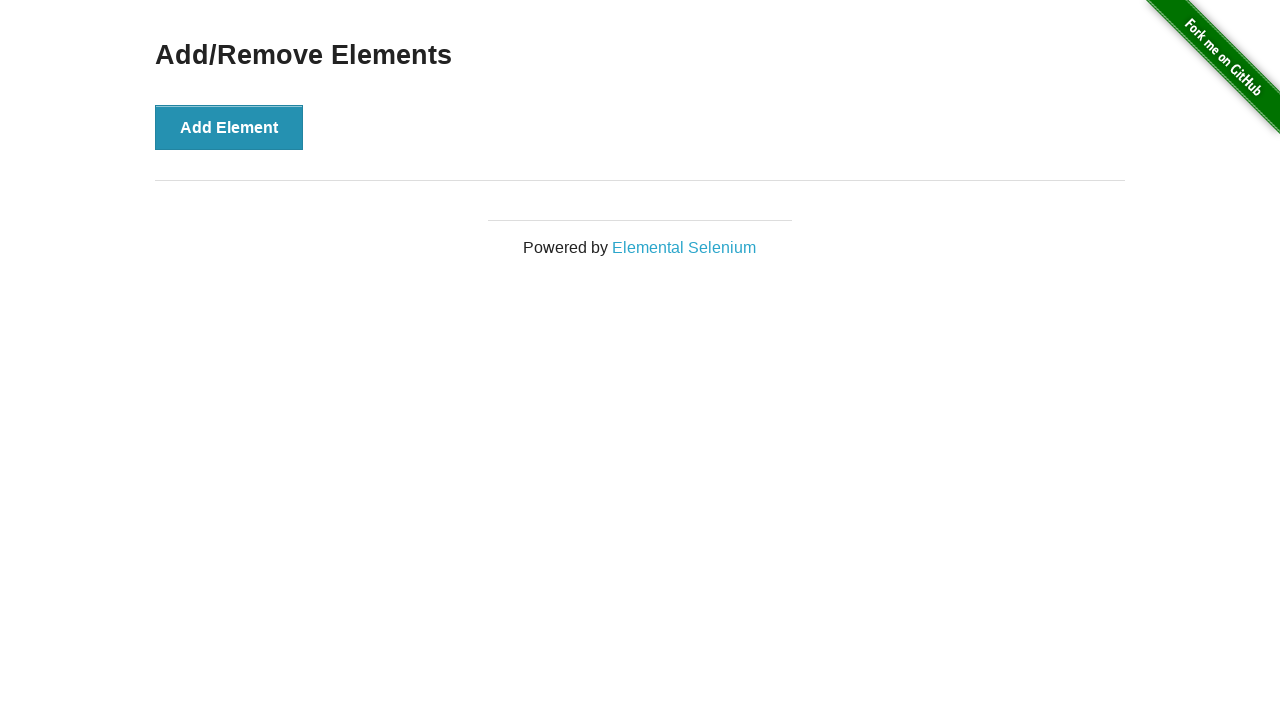

Verified that the added element has been removed from the page
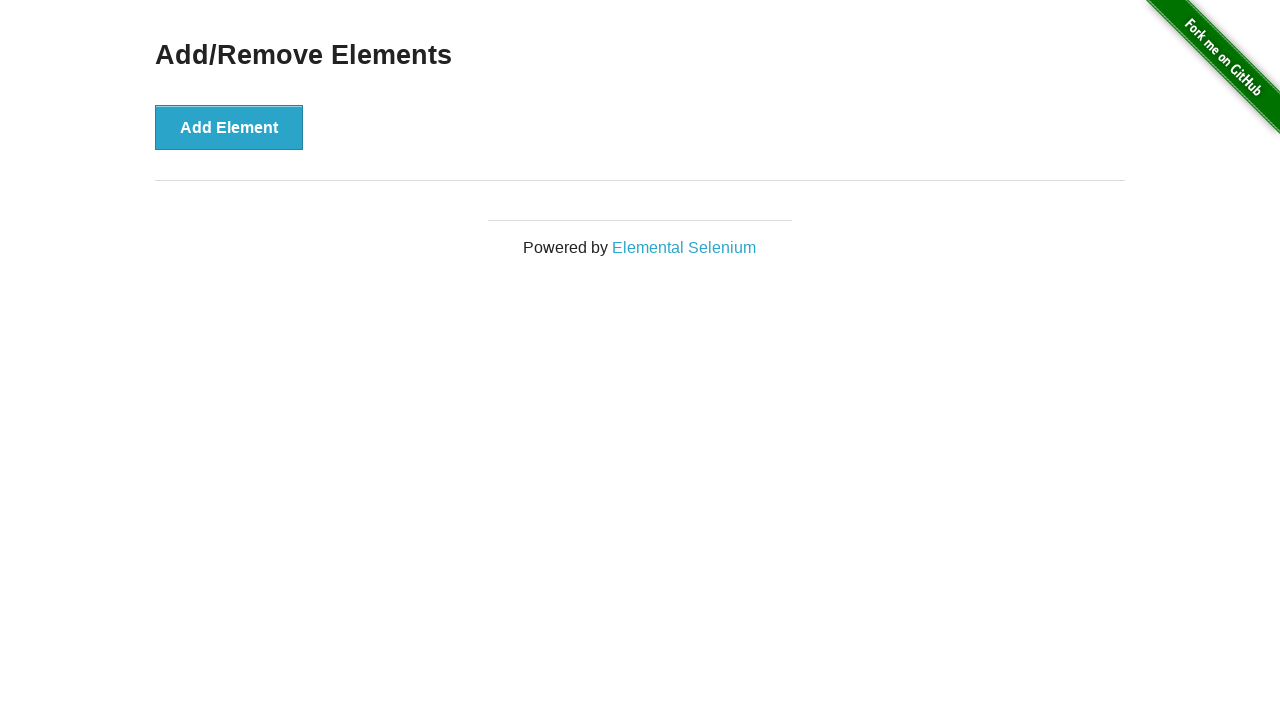

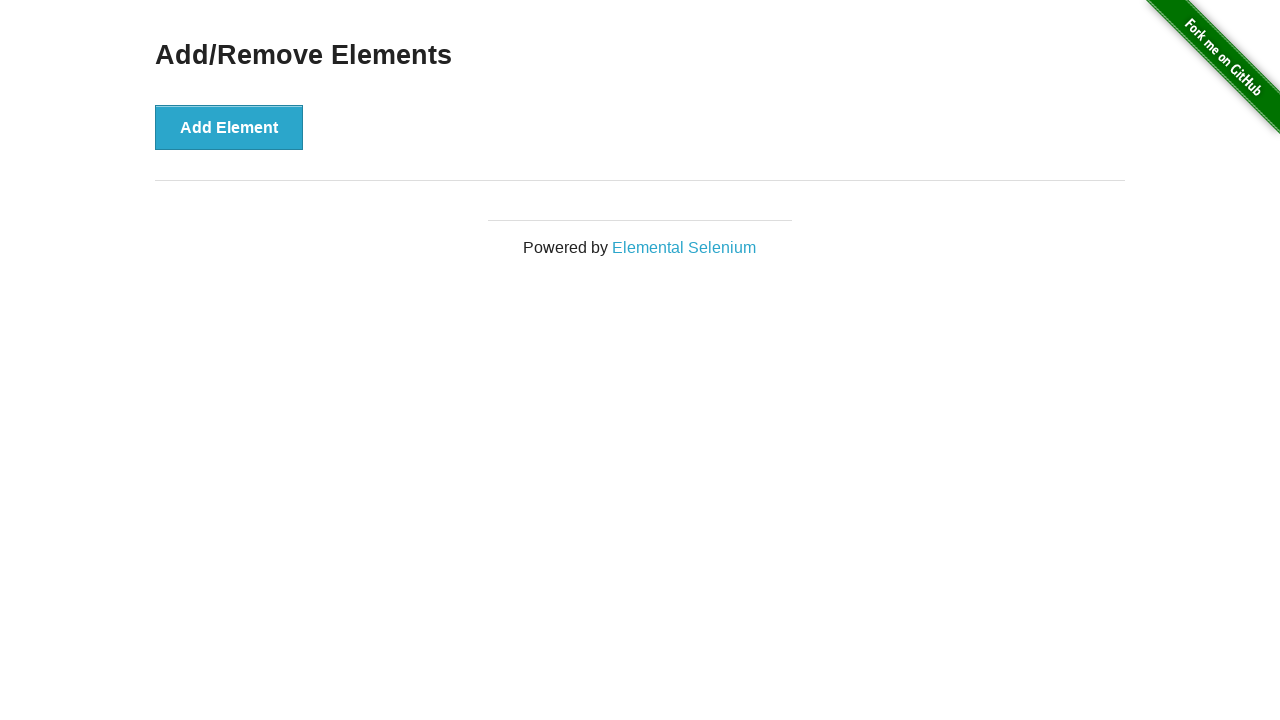